Tests drag and drop functionality by dragging an element from source to target location and verifying the drop was successful

Starting URL: https://jqueryui.com/droppable/

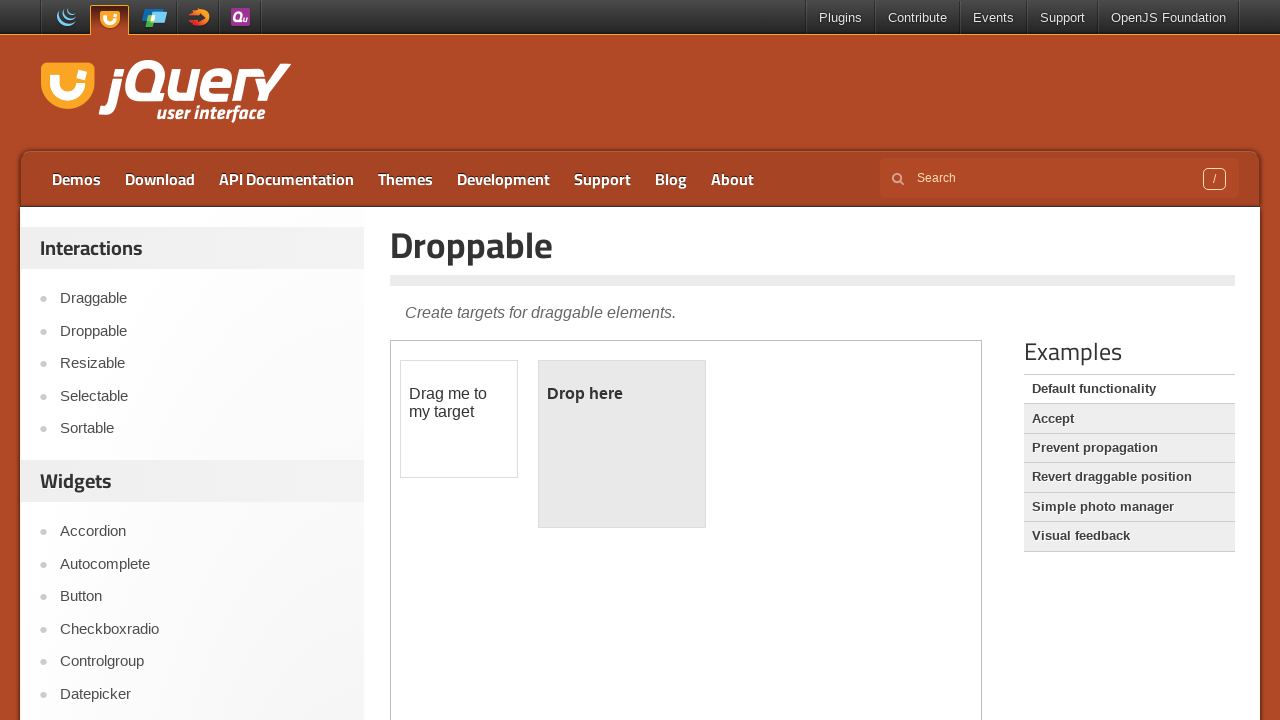

Located and switched to demo iframe
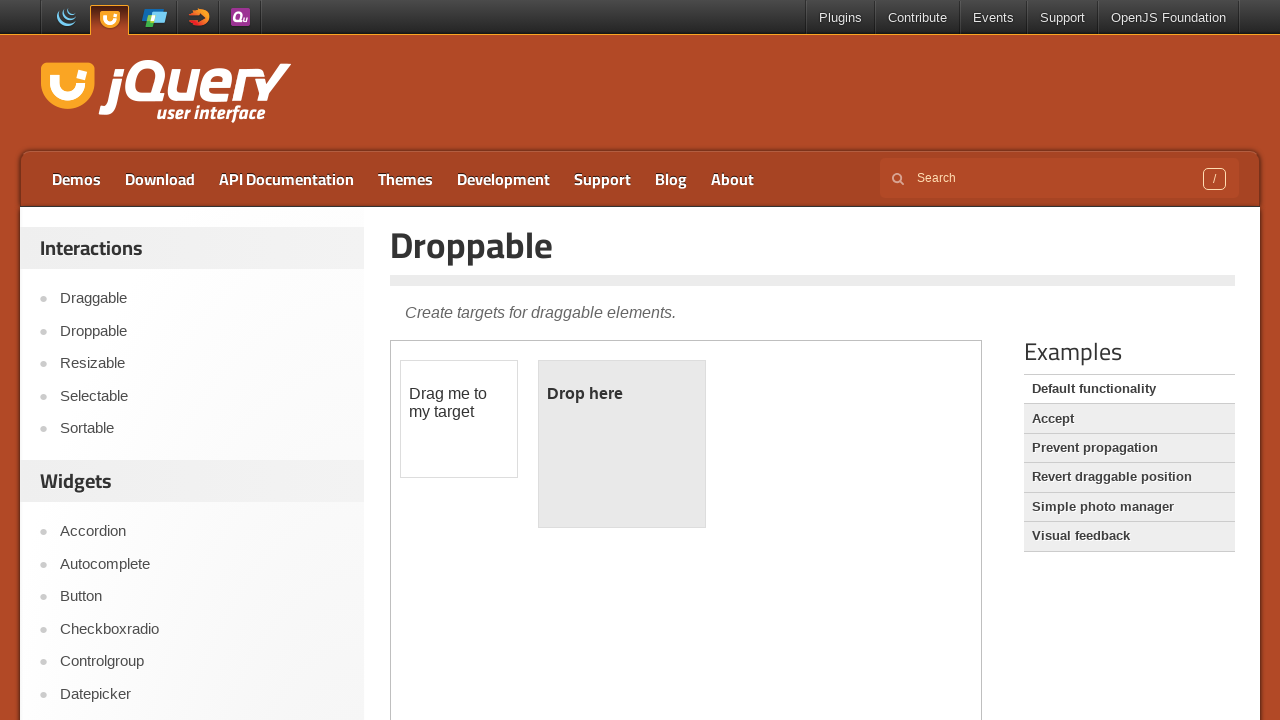

Located draggable source element
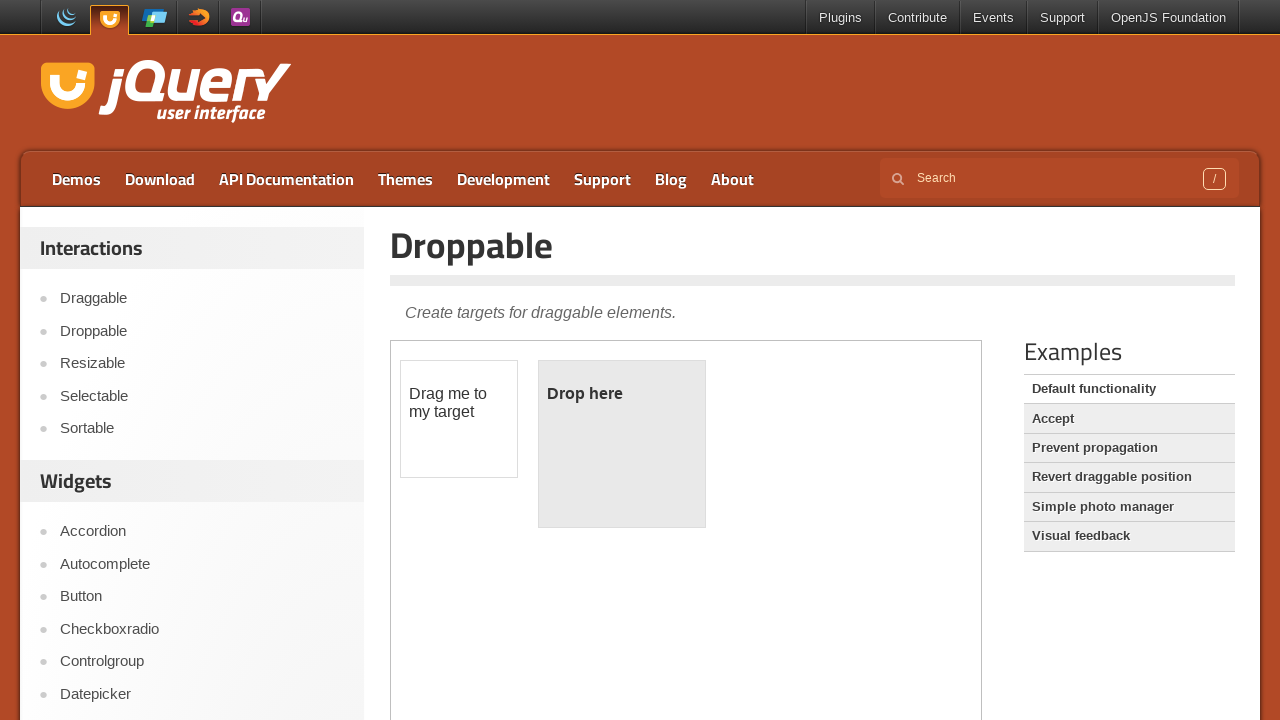

Located droppable target element
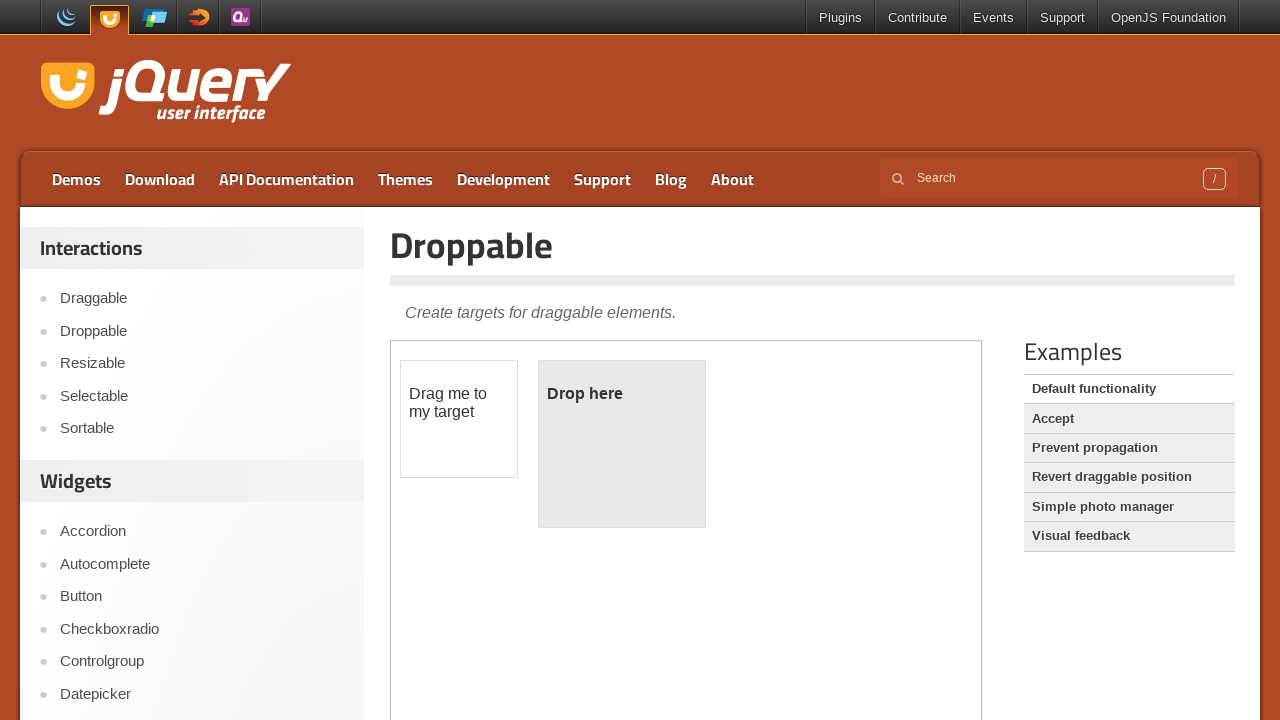

Performed drag and drop from source to target element at (622, 444)
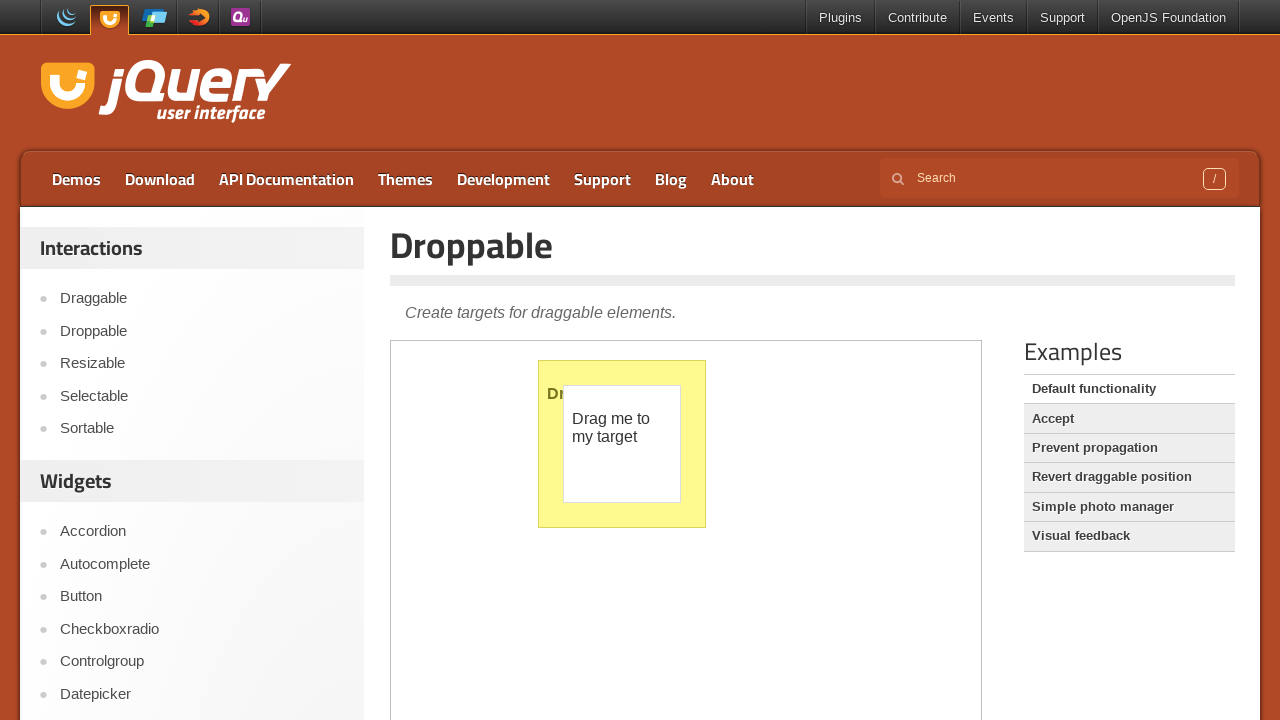

Retrieved dropped element text content
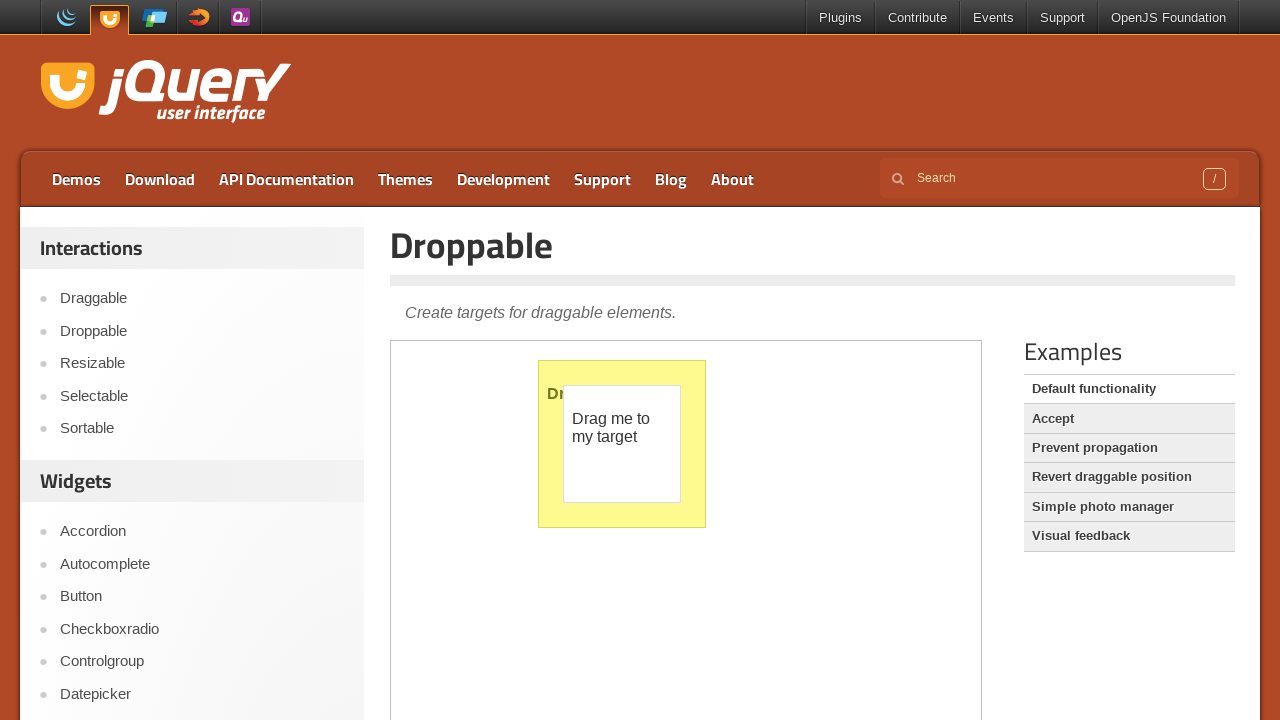

Verified drop was successful - element text changed to 'Dropped!'
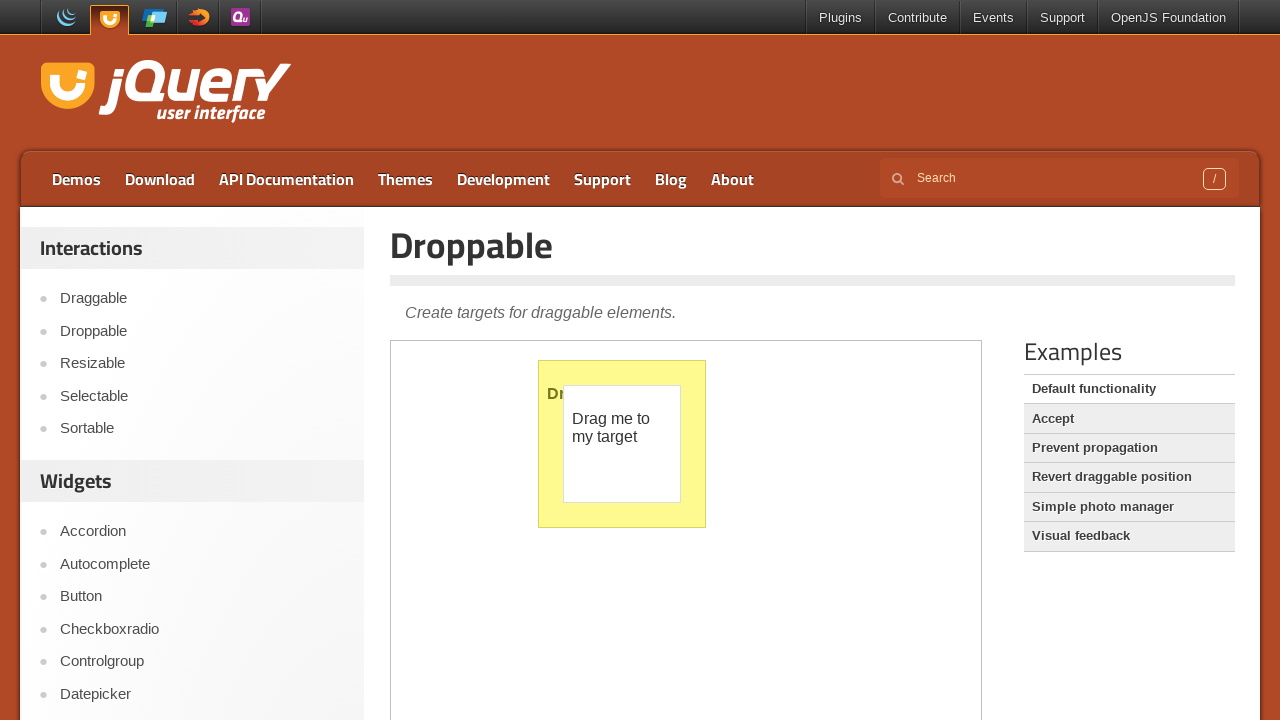

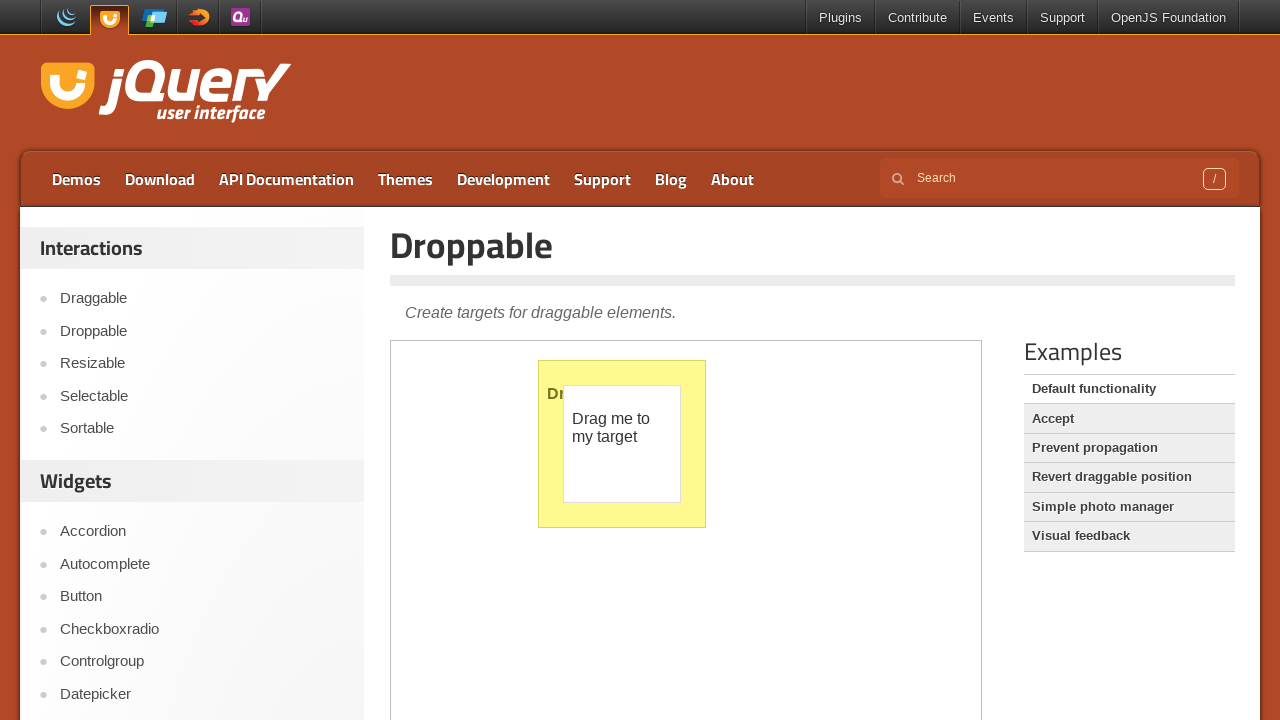